Tests browser navigation by navigating to OLX.pl, then to Onet.pl, then using browser back button to return to OLX.pl and verifying the page title is correct.

Starting URL: https://www.olx.pl/

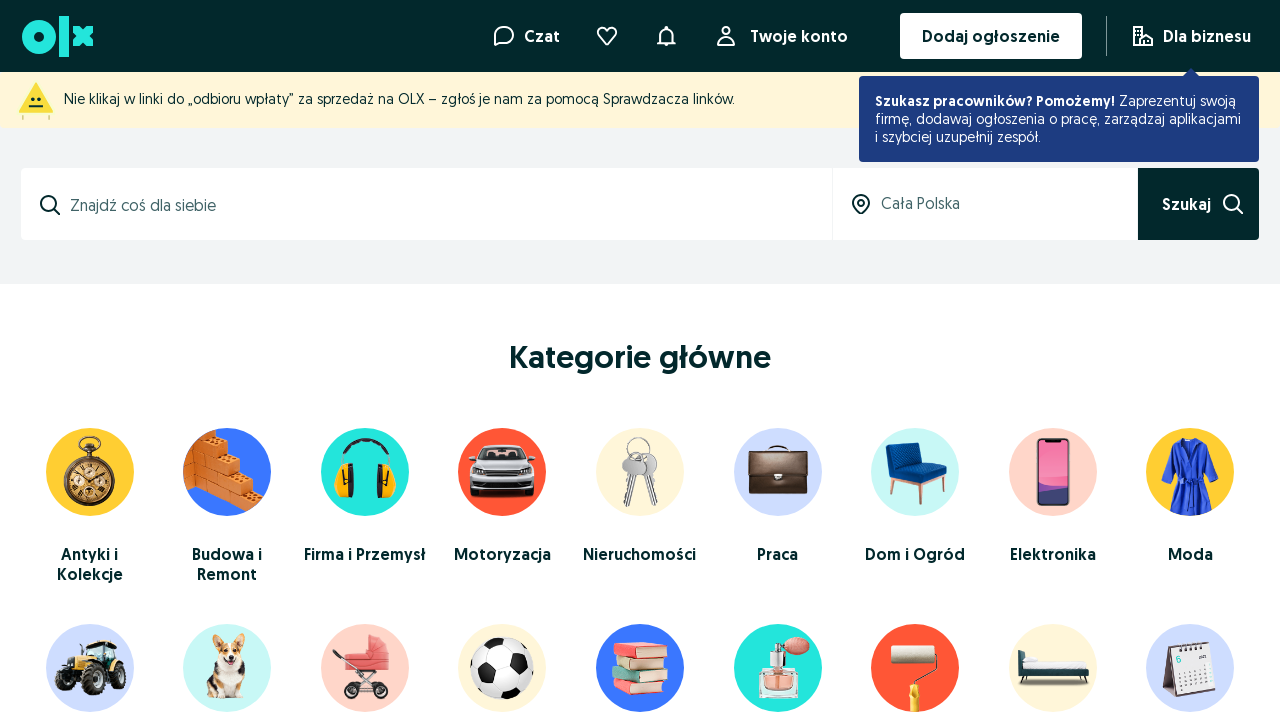

Navigated to Onet.pl
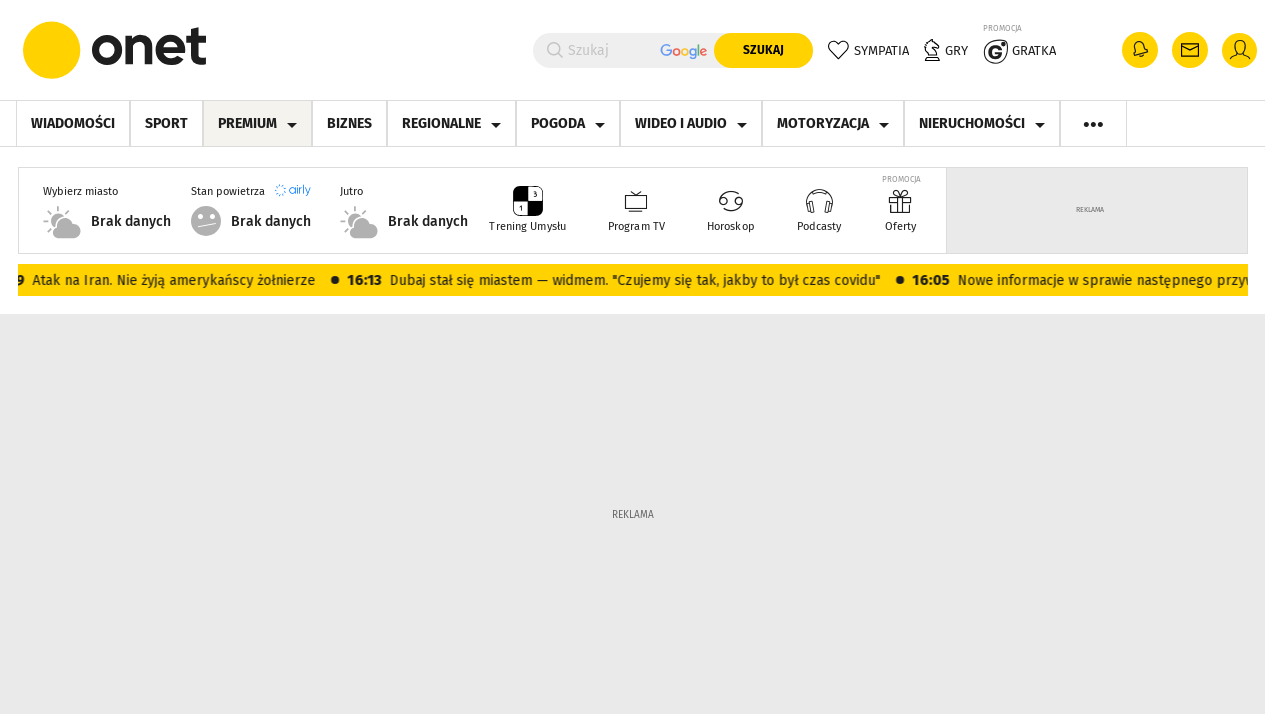

Clicked browser back button to return to OLX.pl
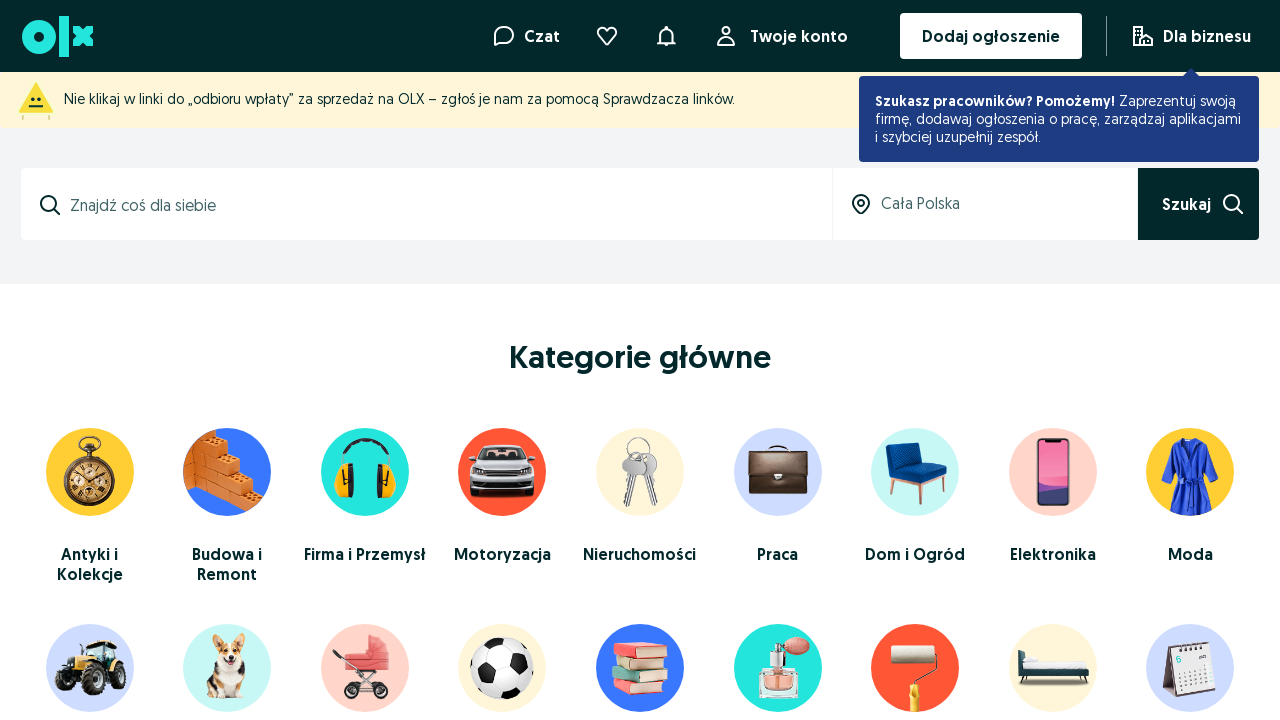

Page loaded (domcontentloaded state)
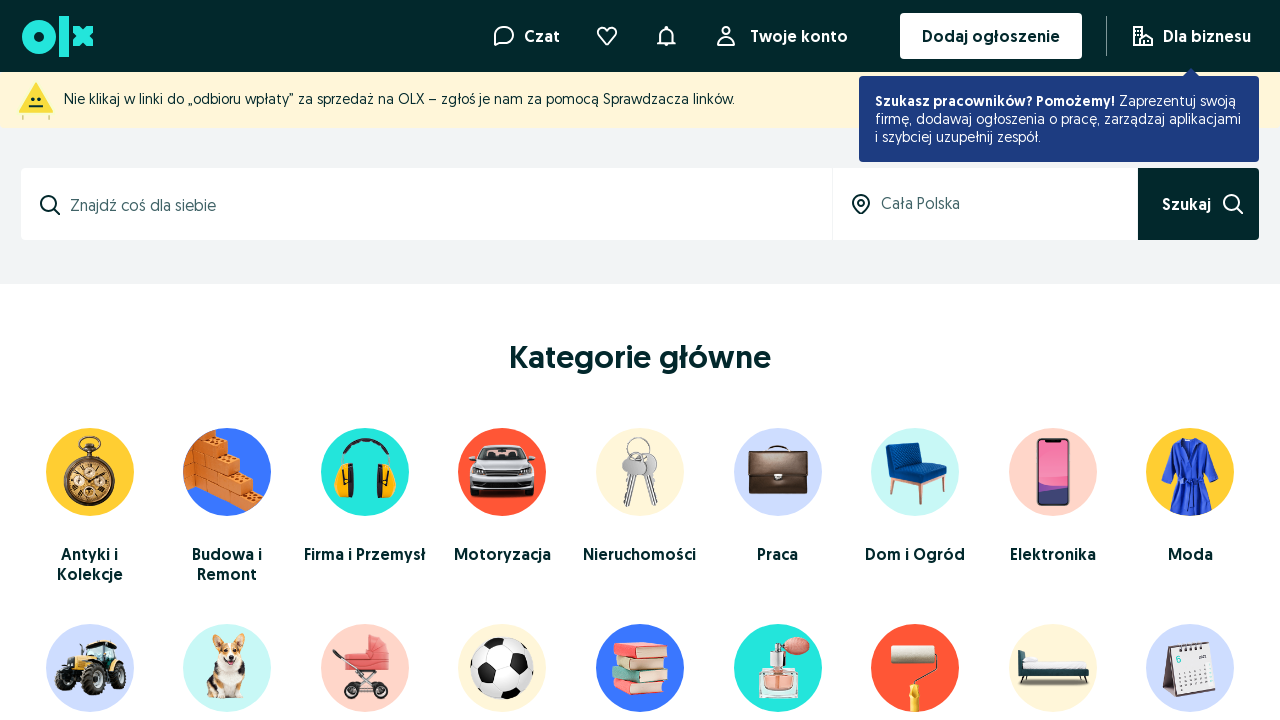

Verified page title is 'Ogłoszenia - Sprzedam, kupię na OLX.pl'
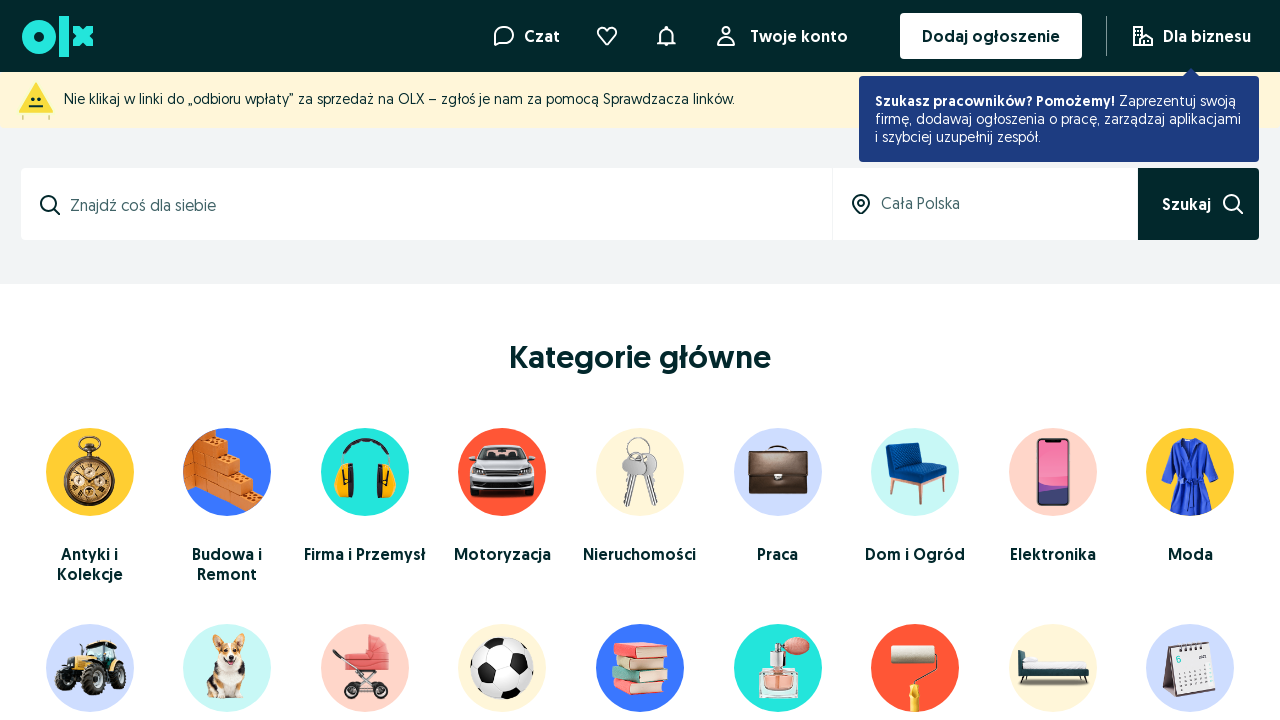

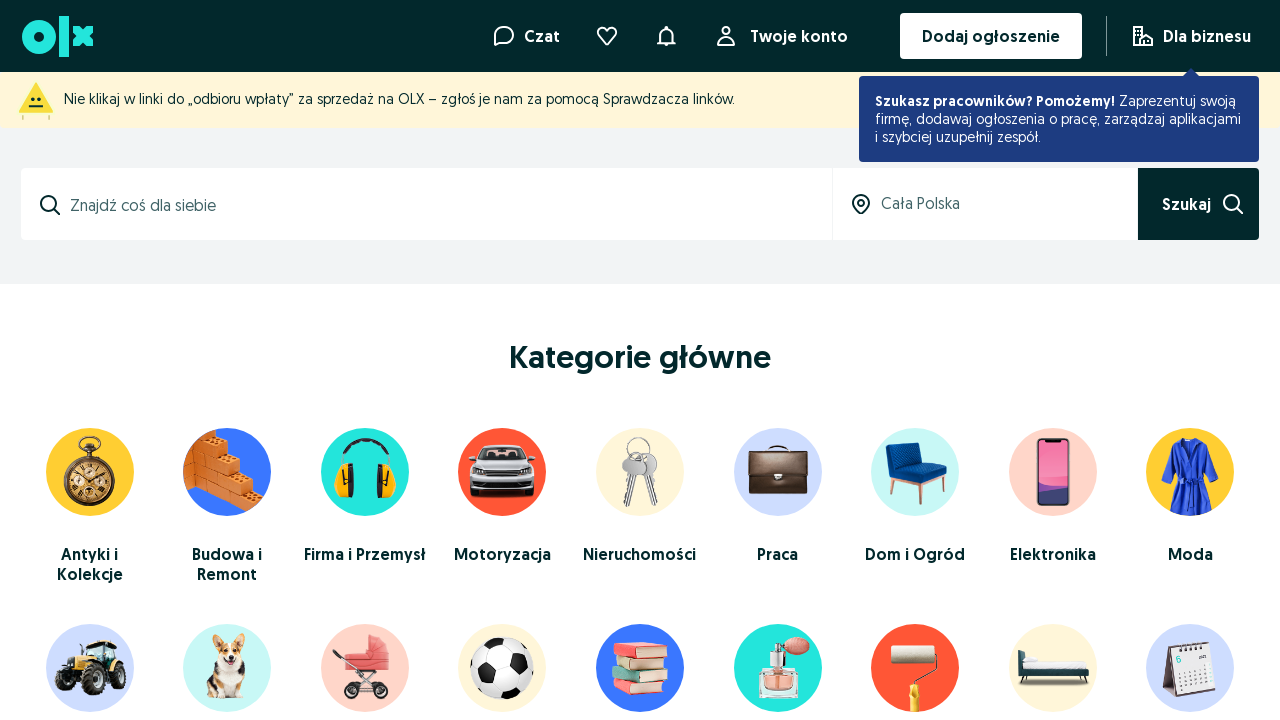